Tests click and hold with mouse movement to draw a circular pattern on a canvas element

Starting URL: https://bonigarcia.dev/selenium-webdriver-java/draw-in-canvas.html

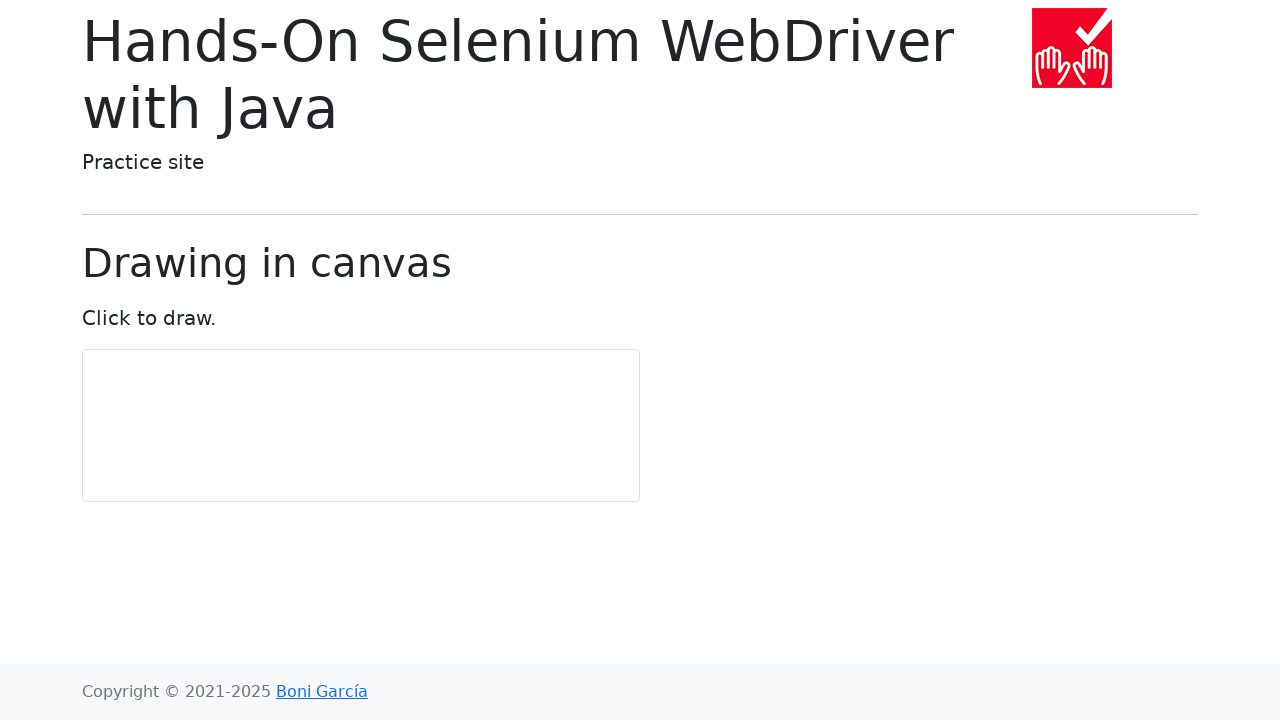

Located canvas element and calculated center coordinates
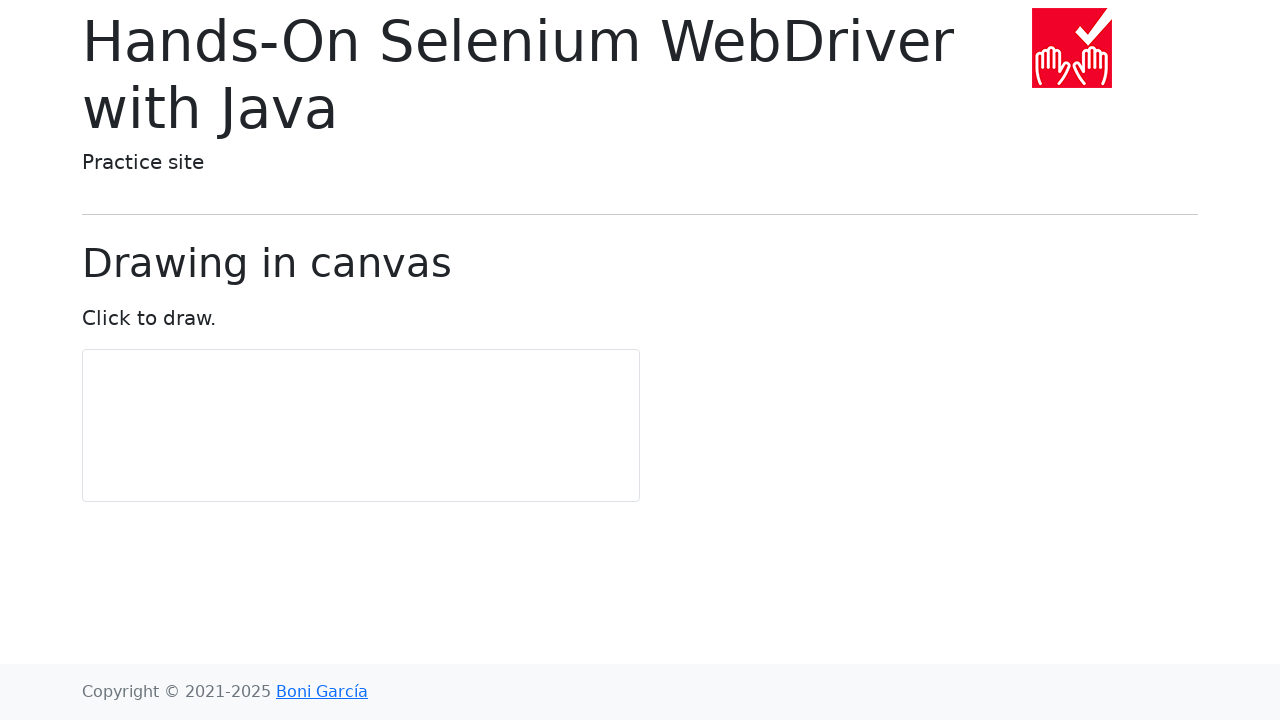

Moved mouse to center of canvas at (361, 426)
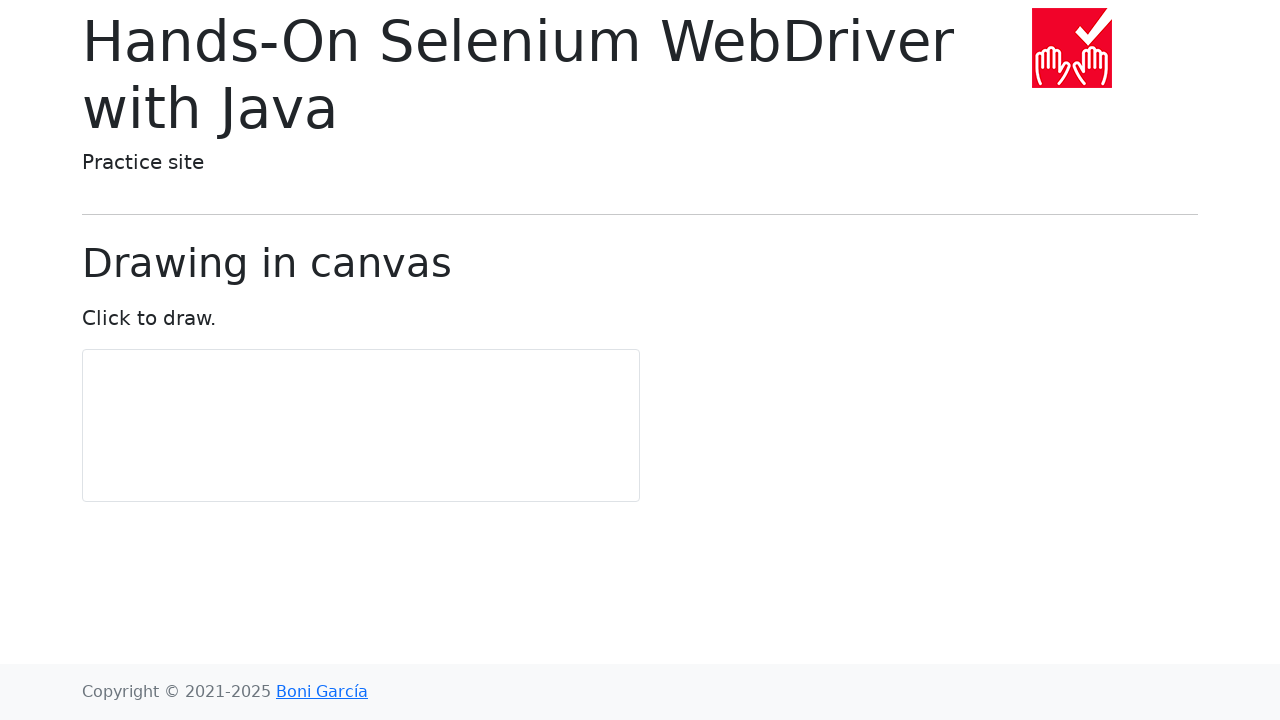

Pressed down mouse button to start drawing at (361, 426)
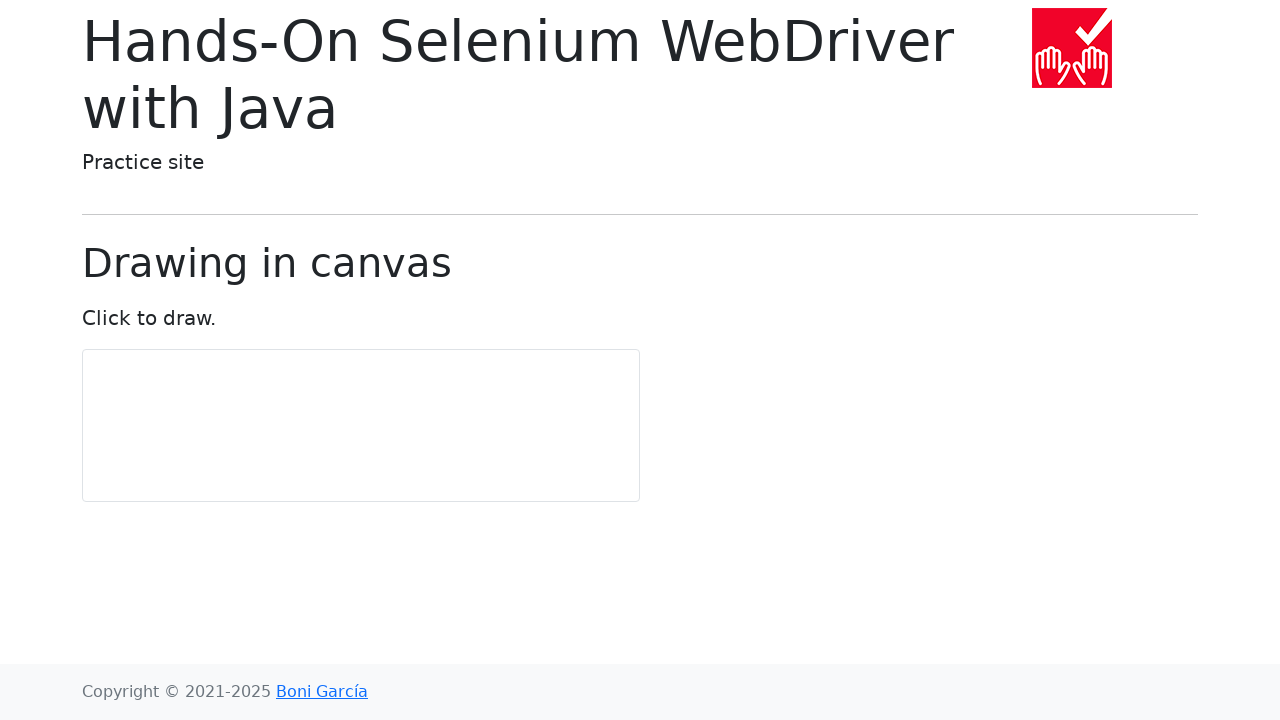

Moved mouse to point 1/11 while drawing circular pattern at (361, 456)
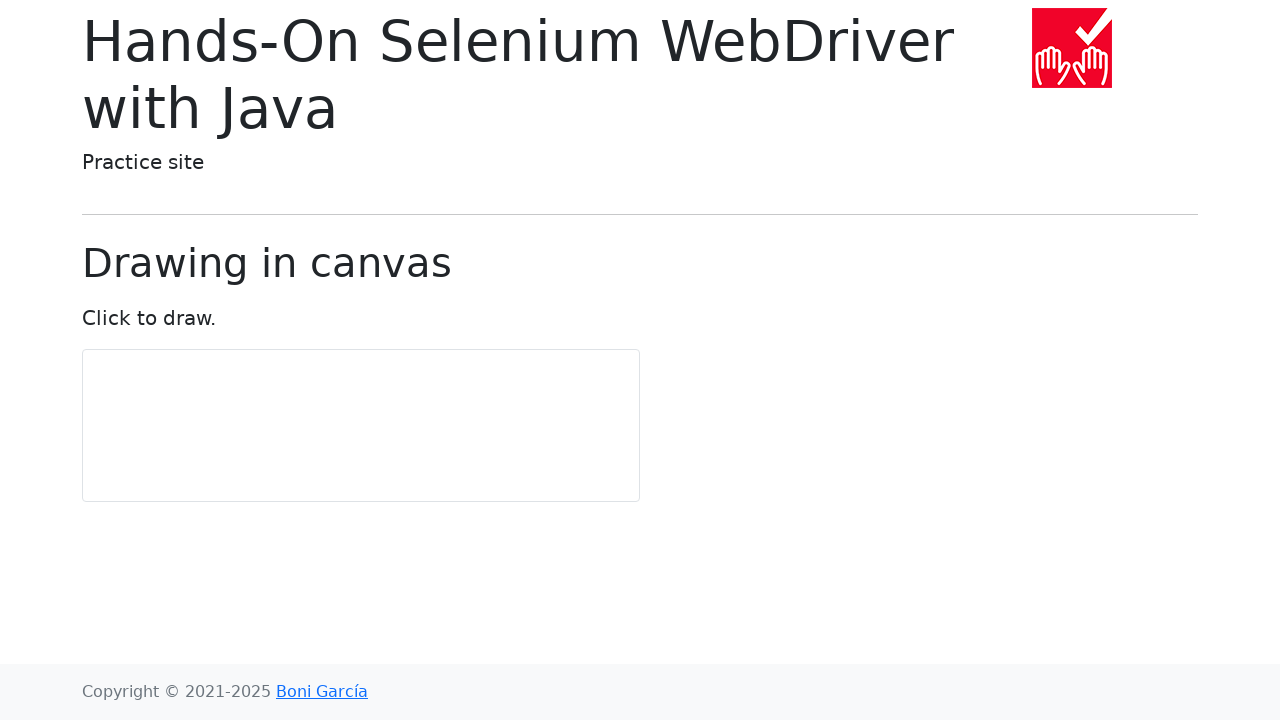

Moved mouse to point 2/11 while drawing circular pattern at (379, 450)
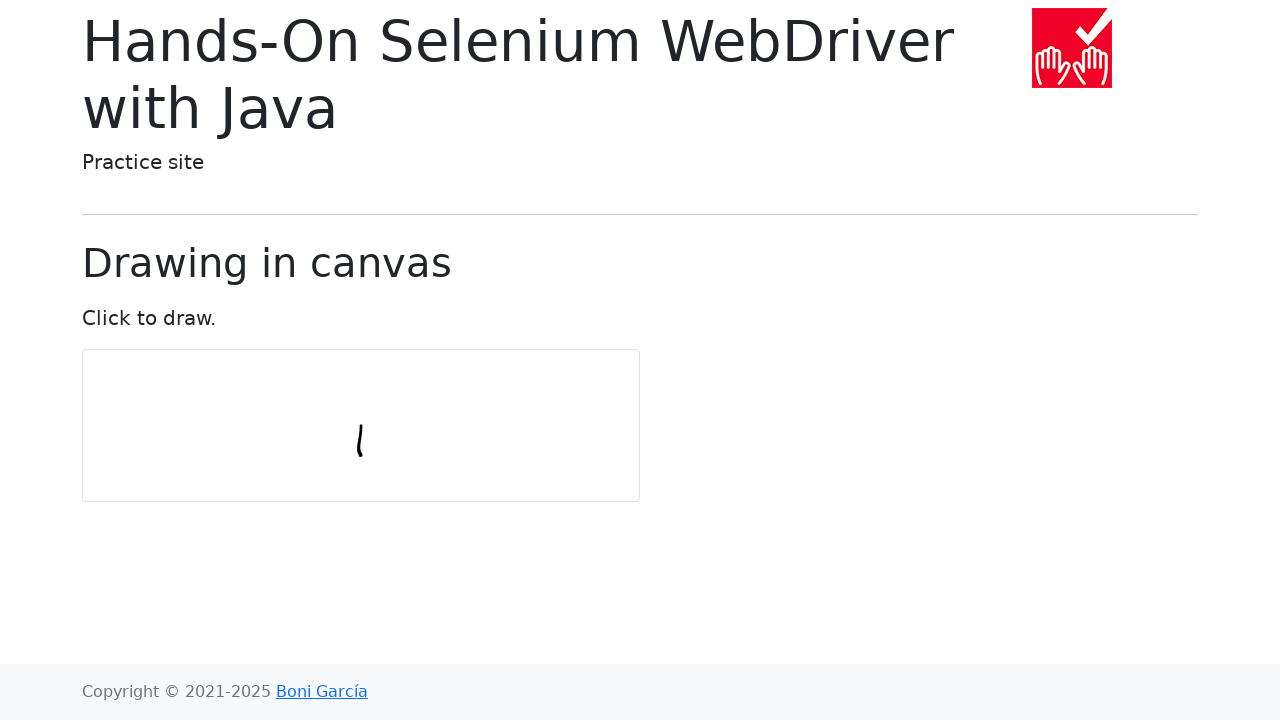

Moved mouse to point 3/11 while drawing circular pattern at (390, 435)
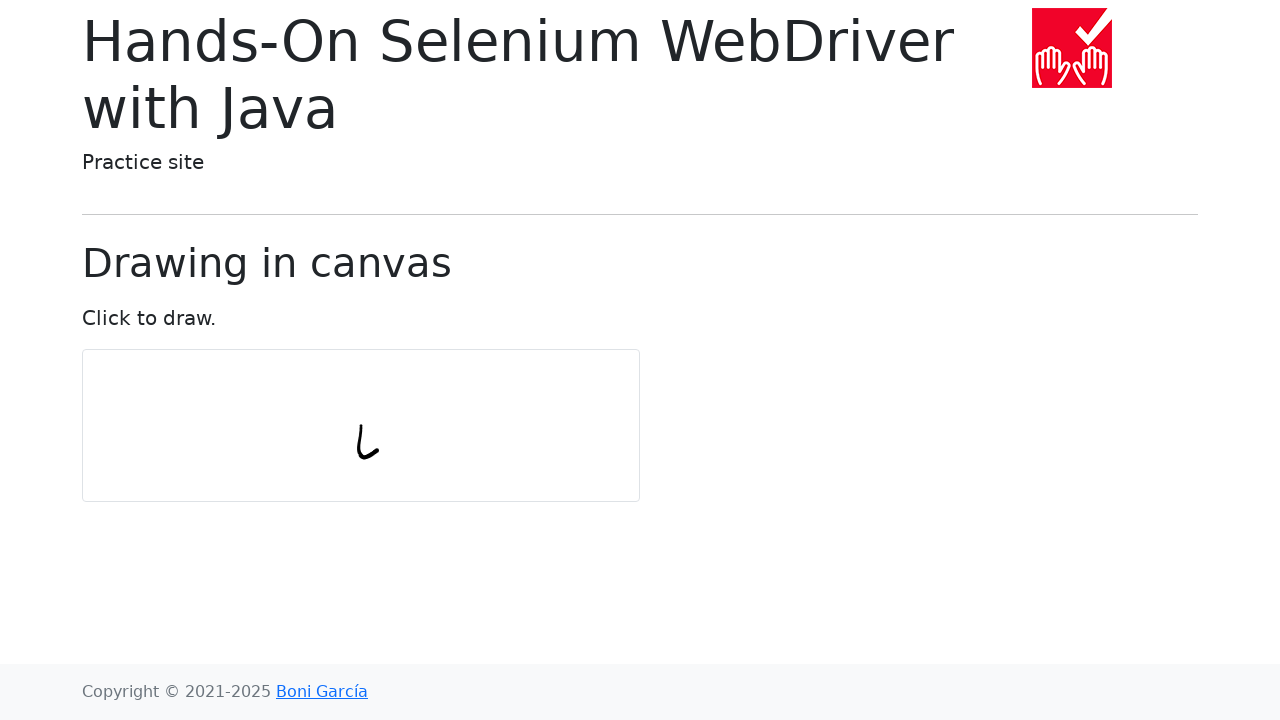

Moved mouse to point 4/11 while drawing circular pattern at (390, 416)
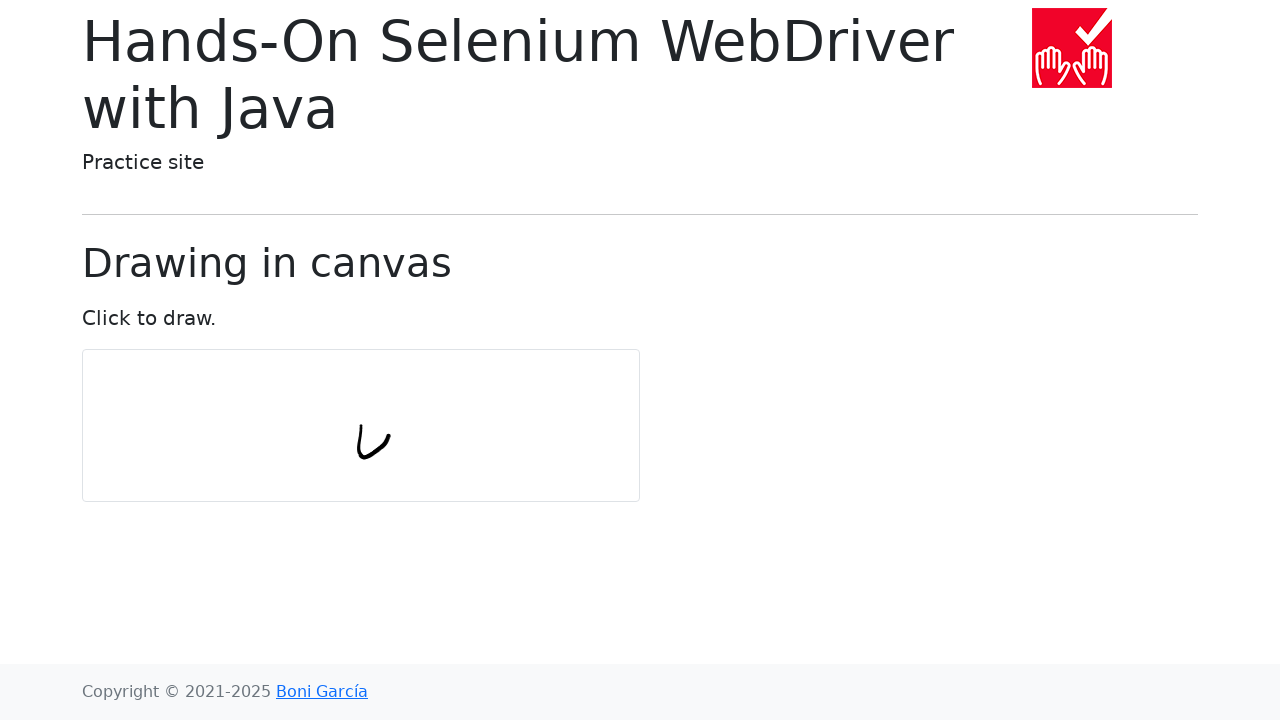

Moved mouse to point 5/11 while drawing circular pattern at (379, 401)
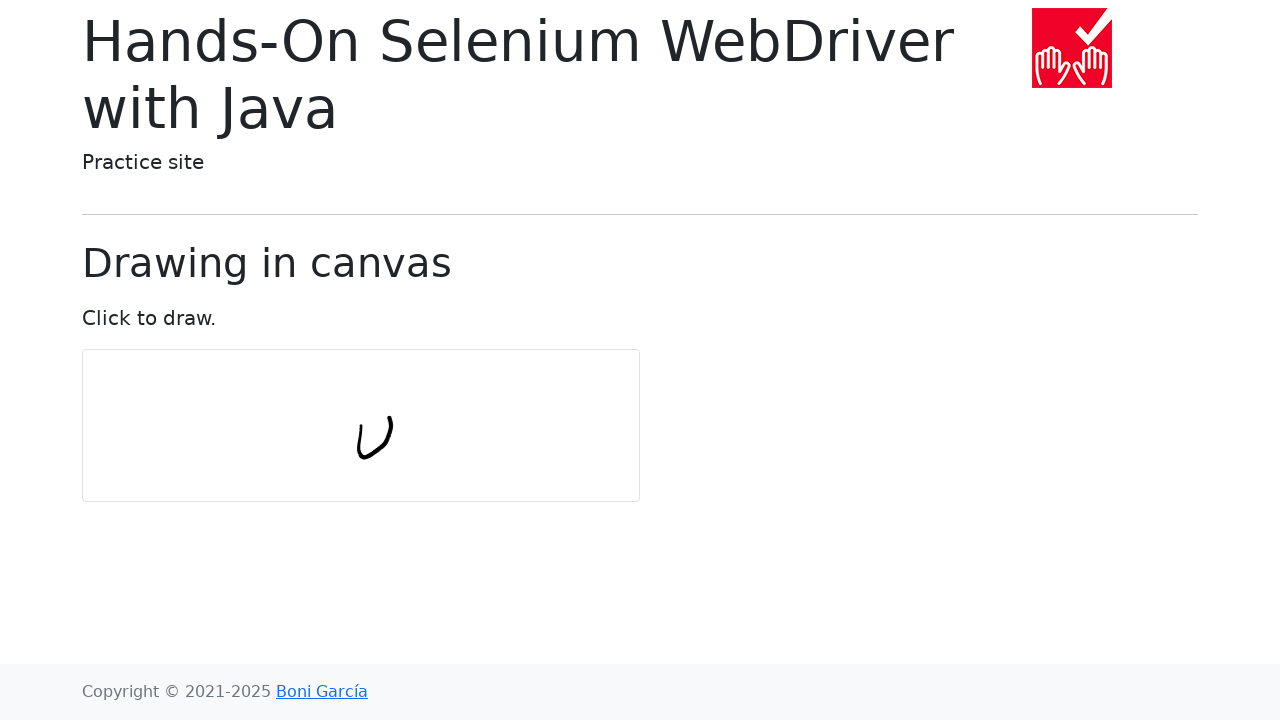

Moved mouse to point 6/11 while drawing circular pattern at (361, 396)
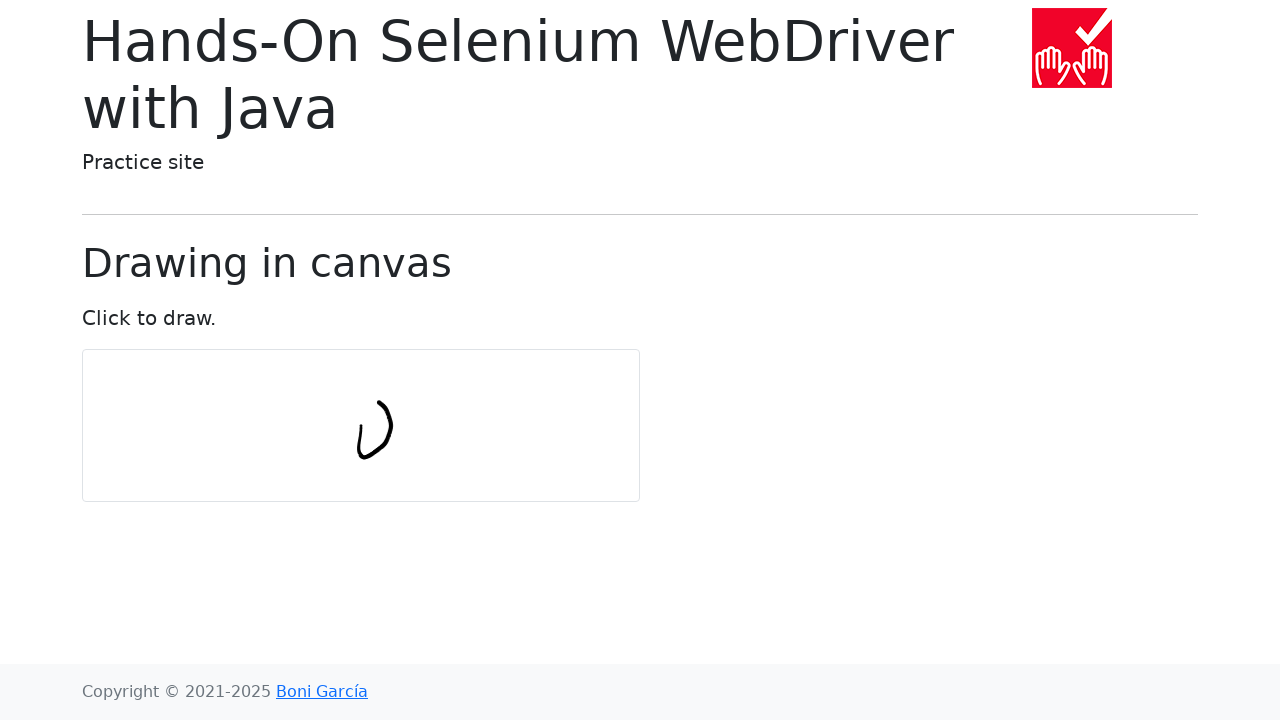

Moved mouse to point 7/11 while drawing circular pattern at (343, 401)
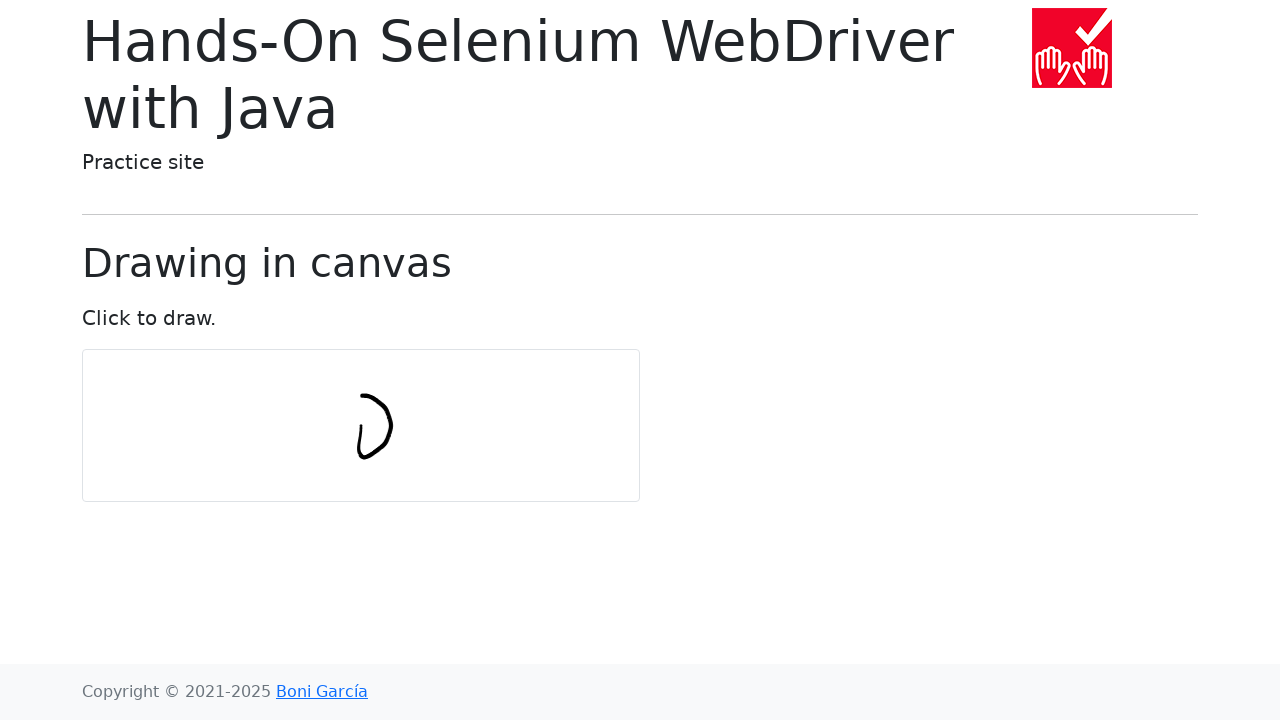

Moved mouse to point 8/11 while drawing circular pattern at (332, 416)
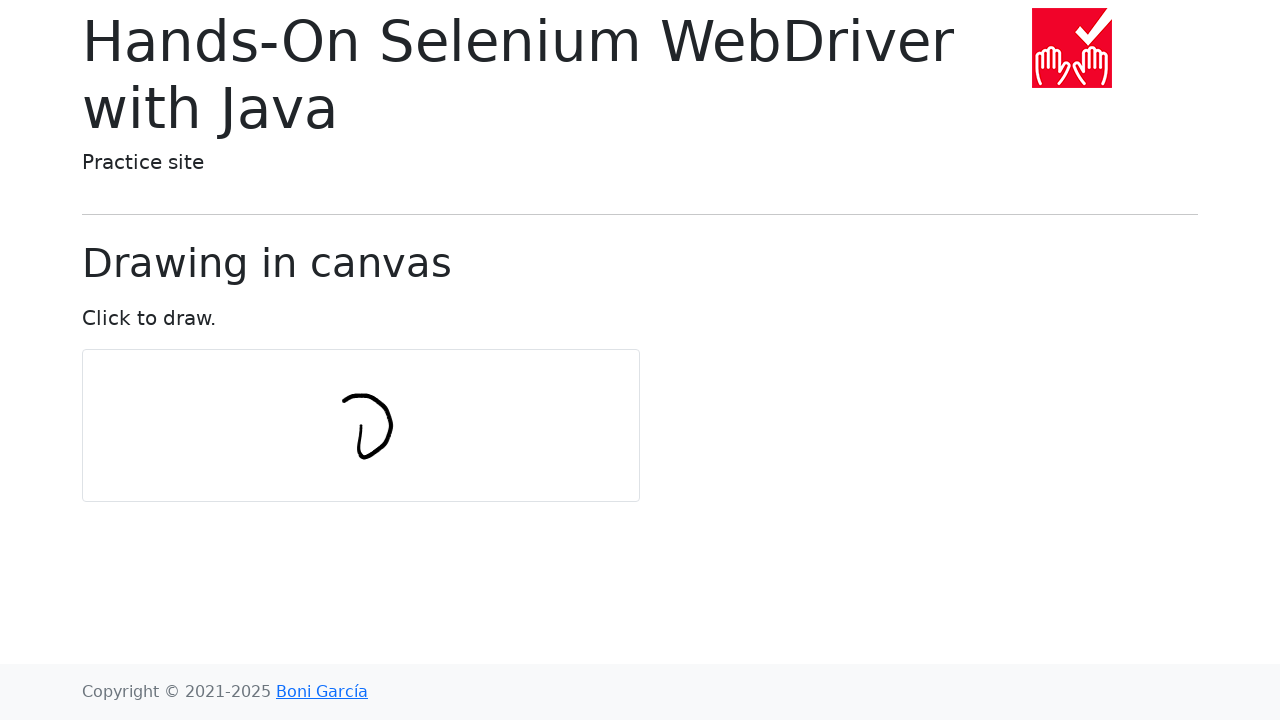

Moved mouse to point 9/11 while drawing circular pattern at (332, 435)
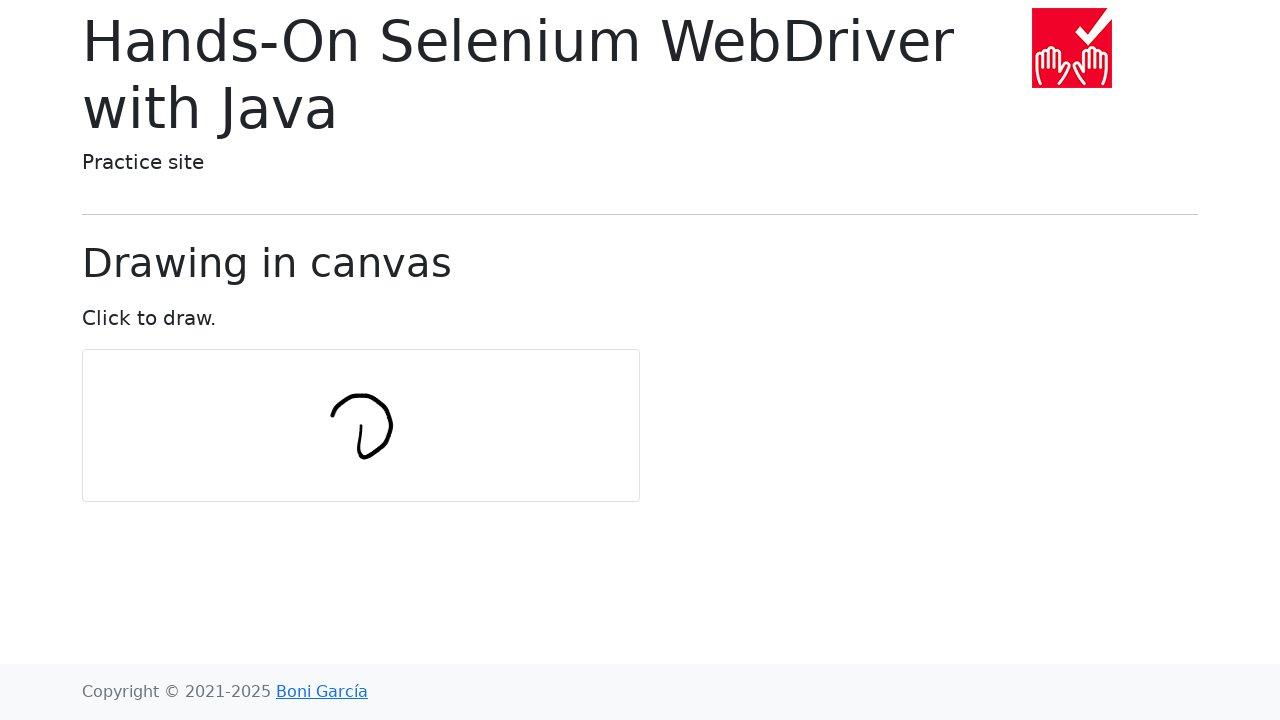

Moved mouse to point 10/11 while drawing circular pattern at (343, 450)
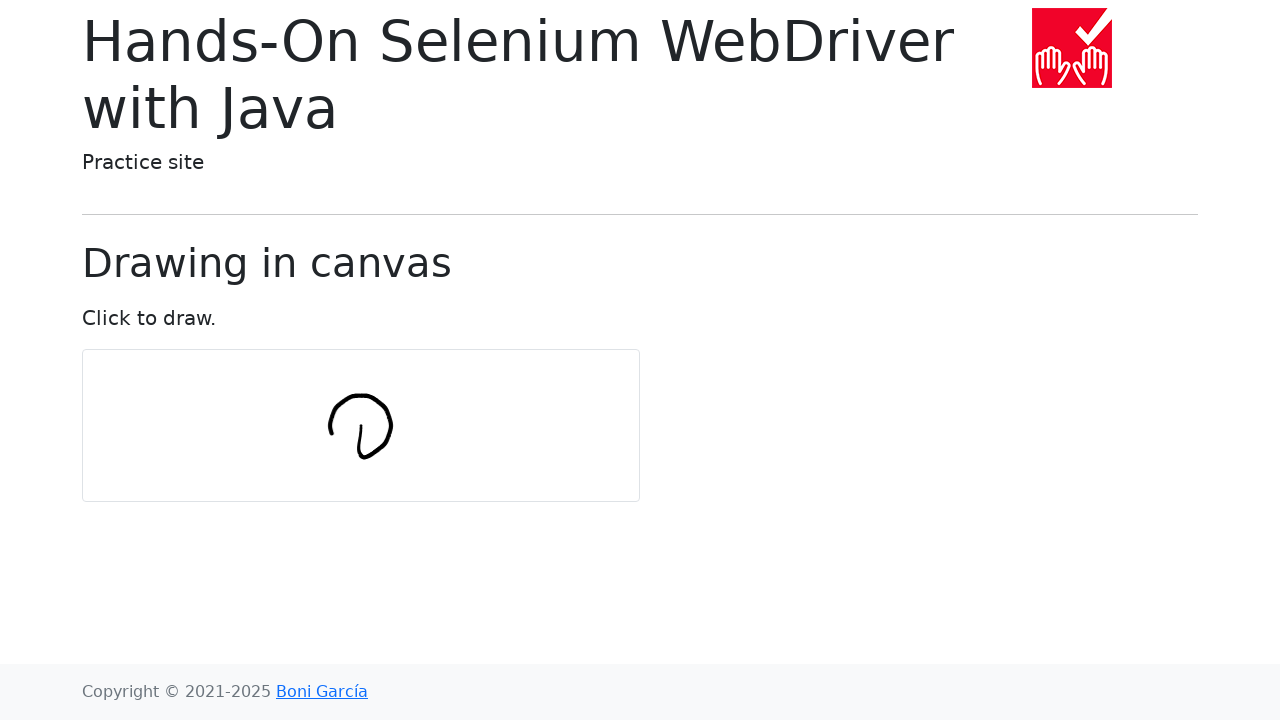

Moved mouse to point 11/11 while drawing circular pattern at (361, 456)
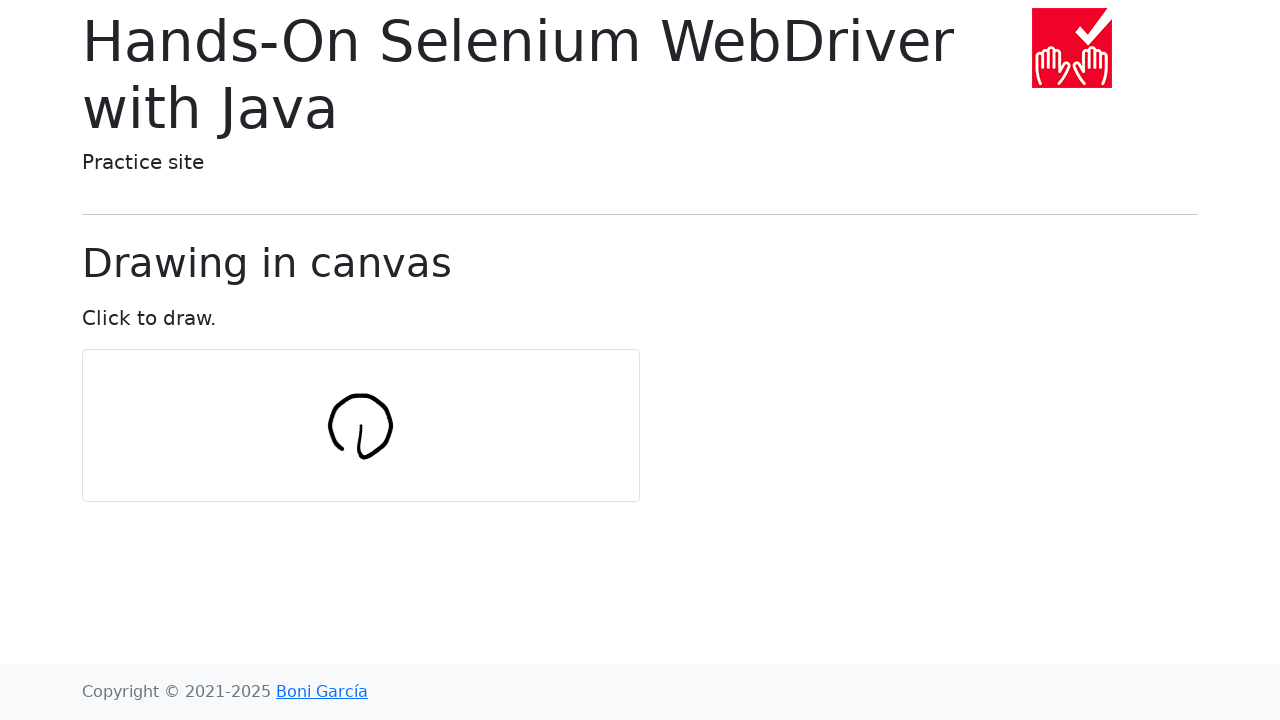

Released mouse button to complete circular drawing at (361, 456)
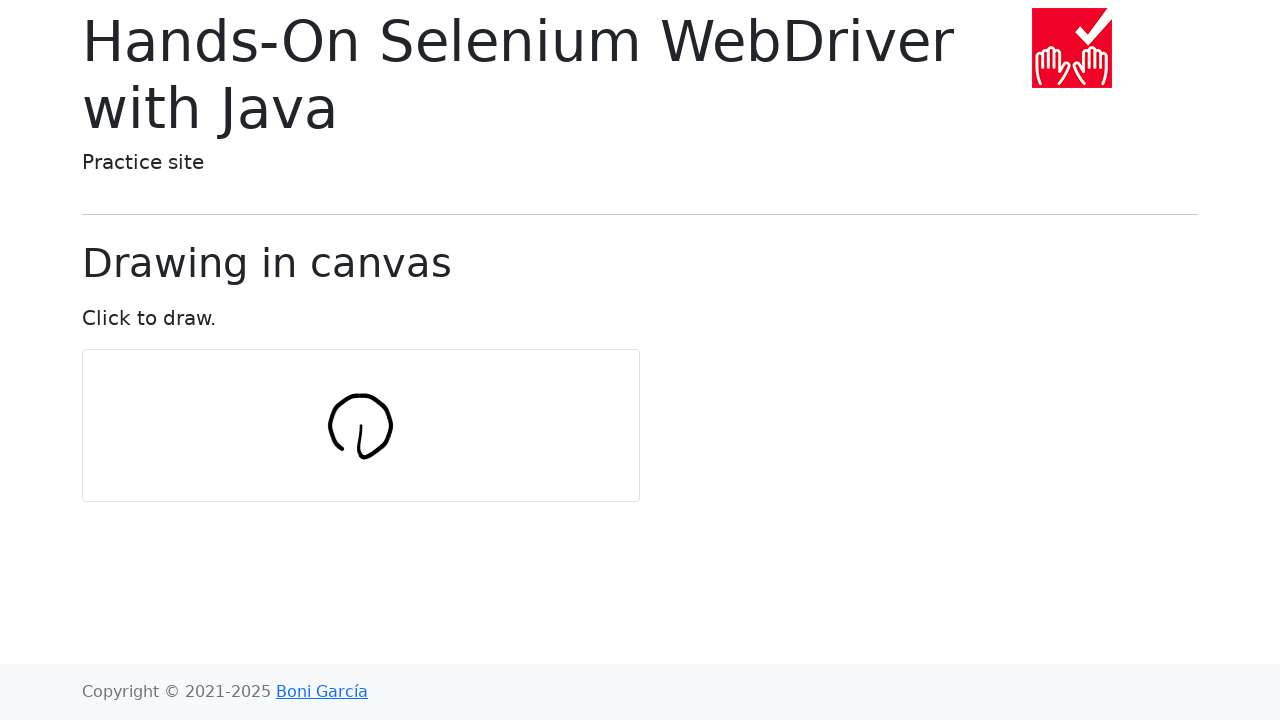

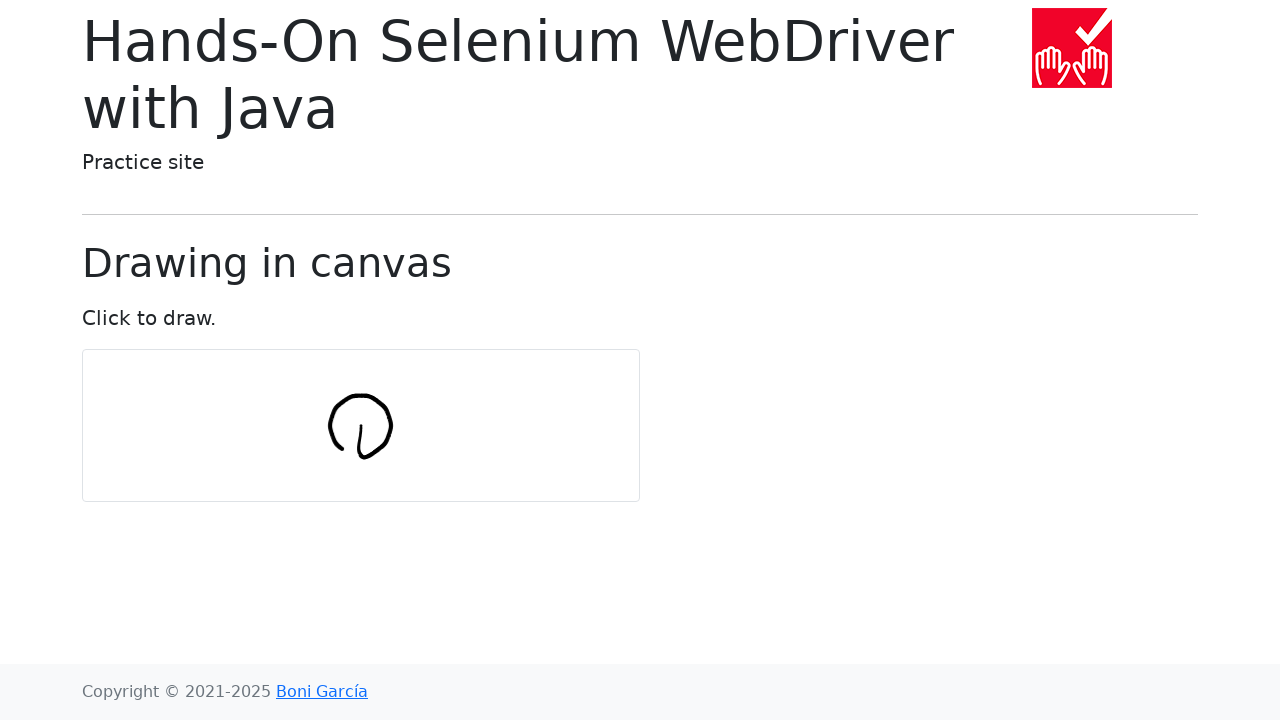